Tests checkbox functionality by navigating to a checkbox demo page and clicking the first checkbox to toggle its state.

Starting URL: http://the-internet.herokuapp.com/checkboxes

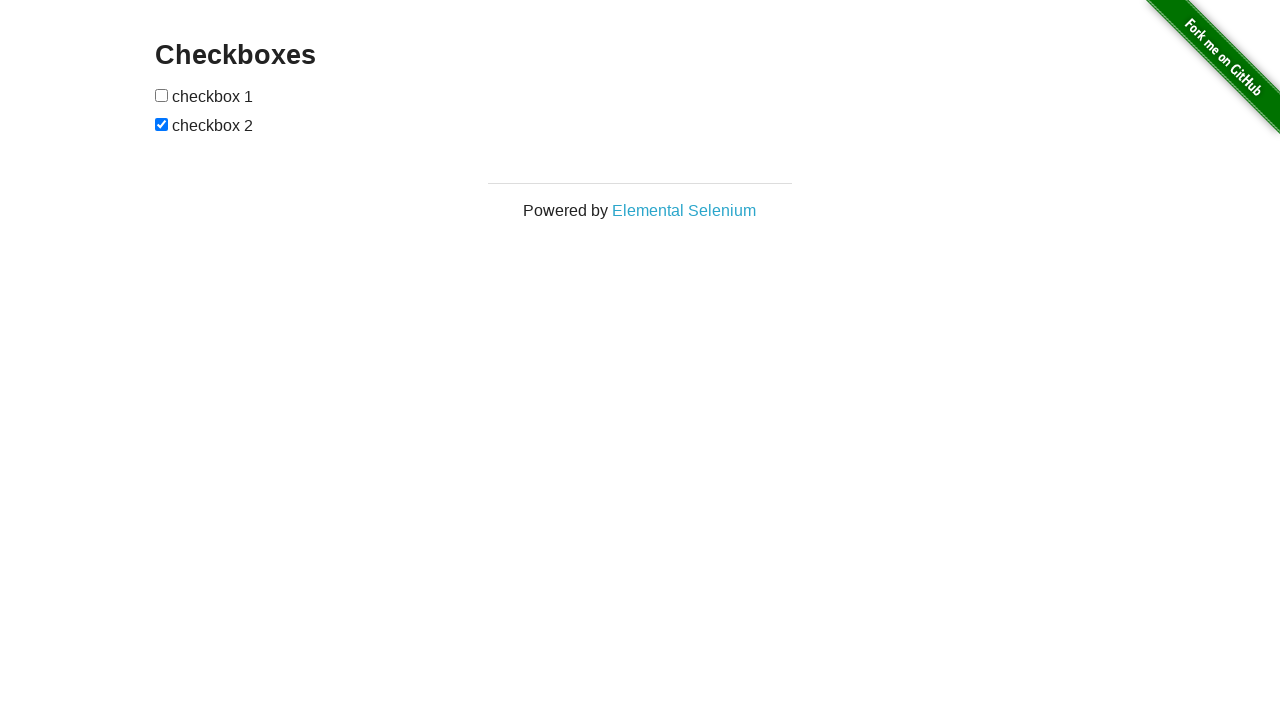

Navigated to checkbox demo page
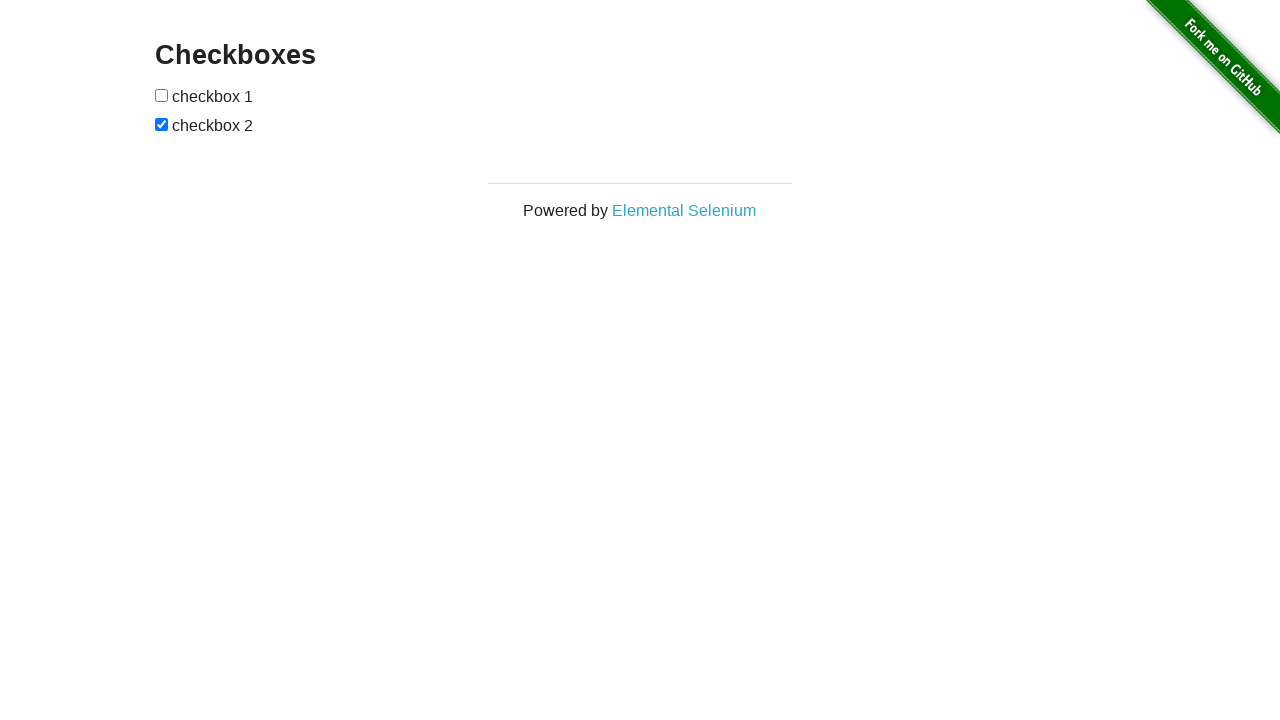

Clicked the first checkbox to toggle its state at (162, 95) on xpath=//*[@id='checkboxes']/input[1]
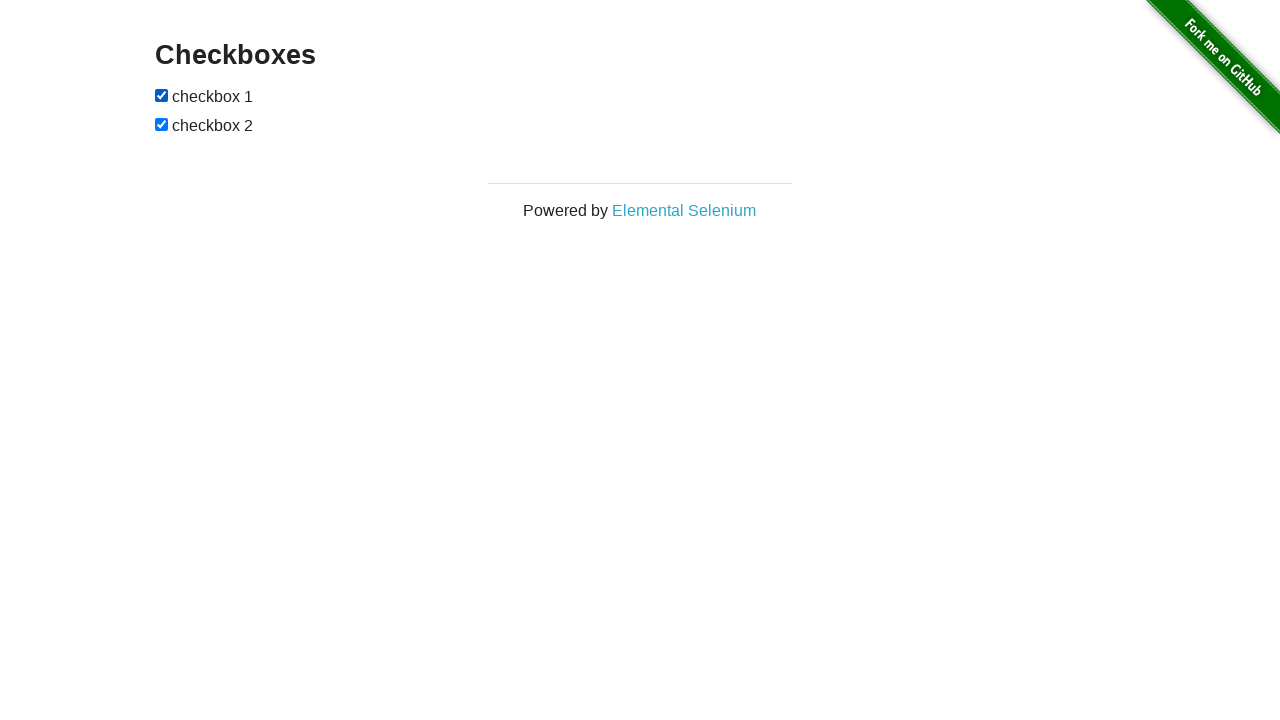

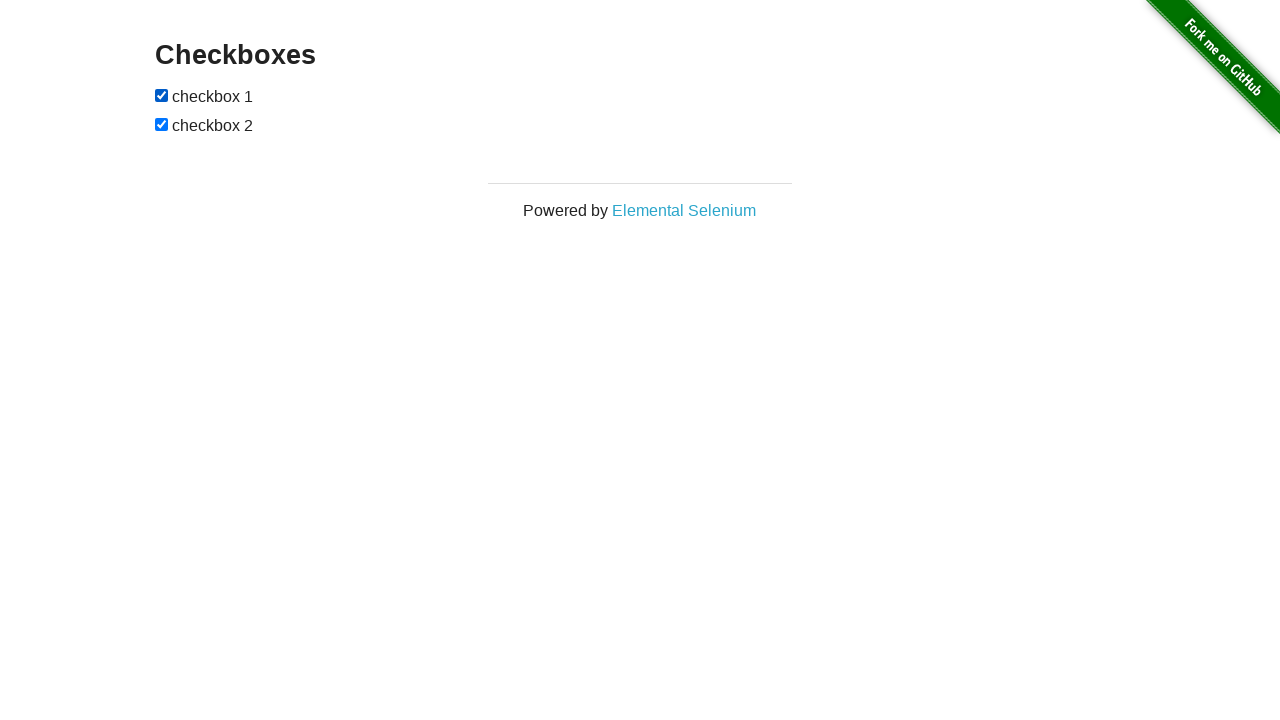